Verifies that the ZeroBank login page displays the correct header text "Log in to ZeroBank"

Starting URL: http://zero.webappsecurity.com/login.html

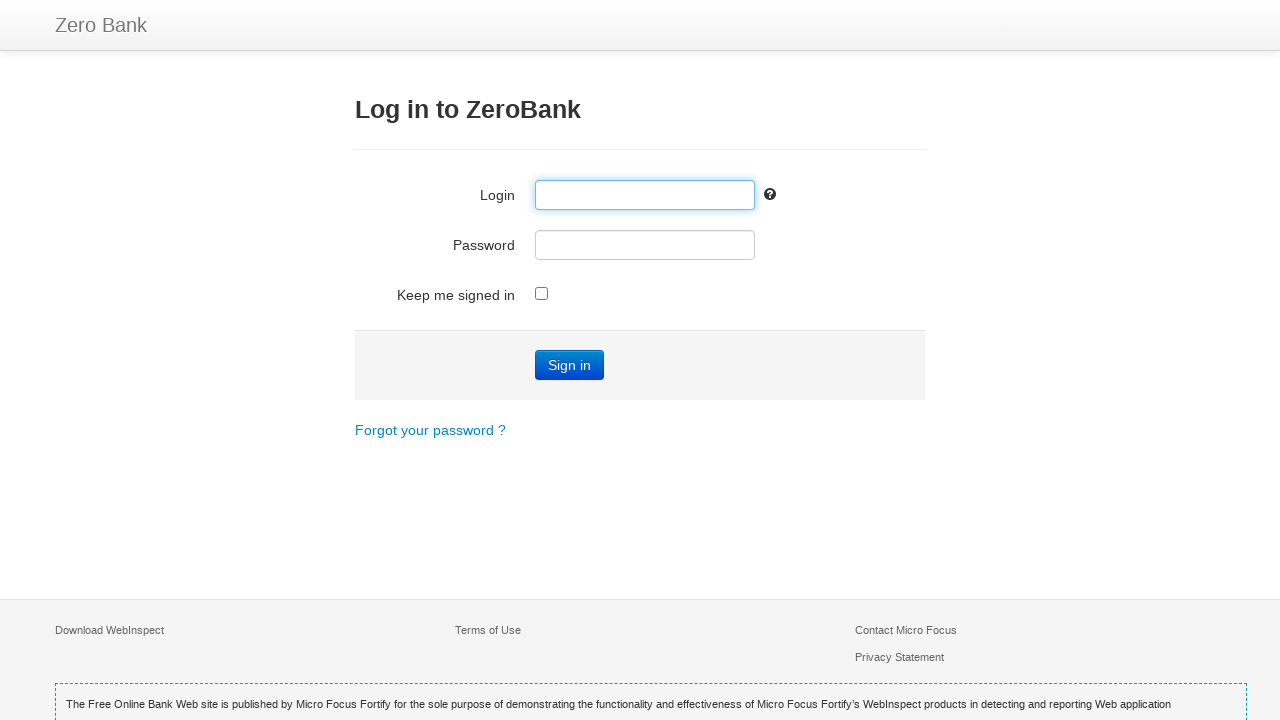

Navigated to ZeroBank login page
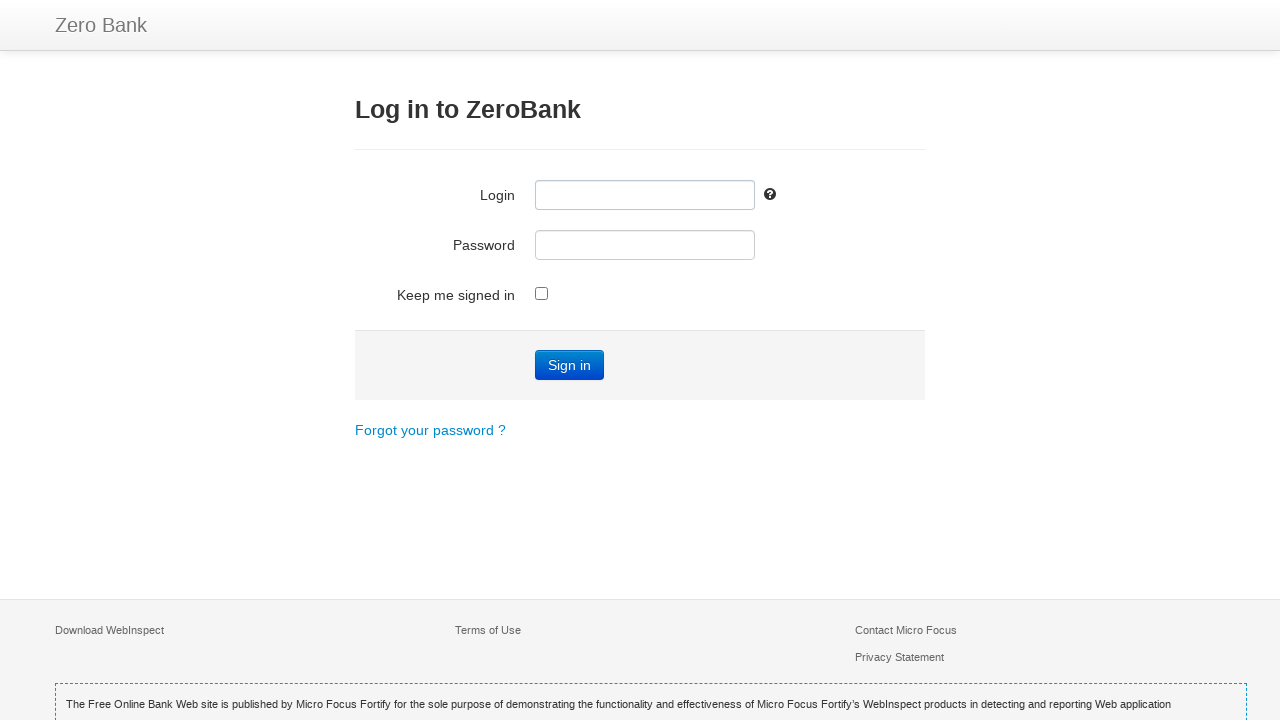

Located header element (h3)
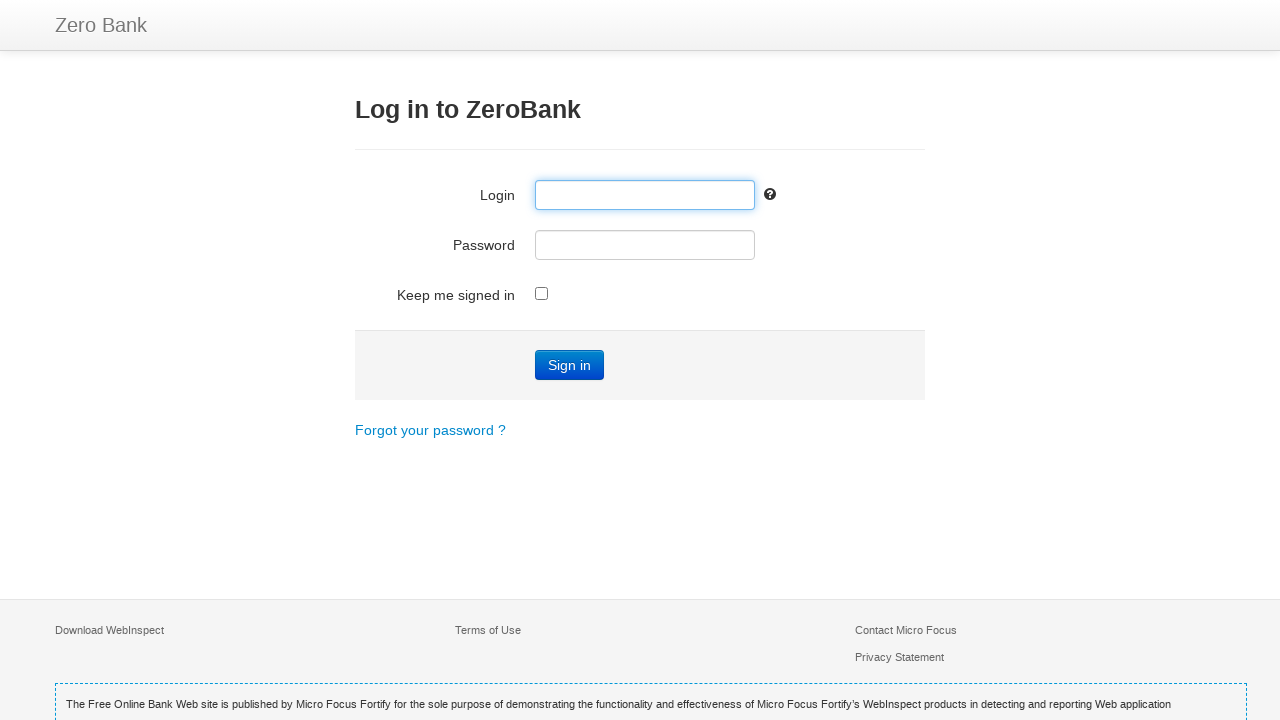

Retrieved header text: 'Log in to ZeroBank'
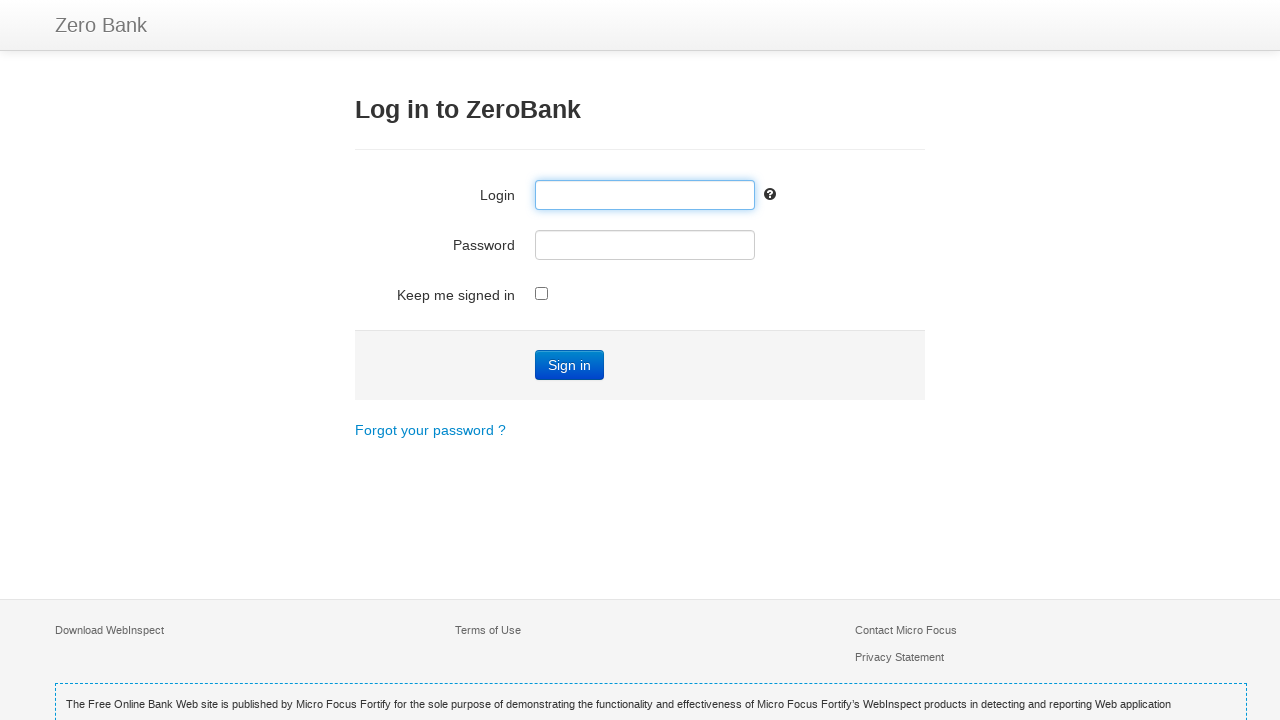

Verified header text matches expected value 'Log in to ZeroBank'
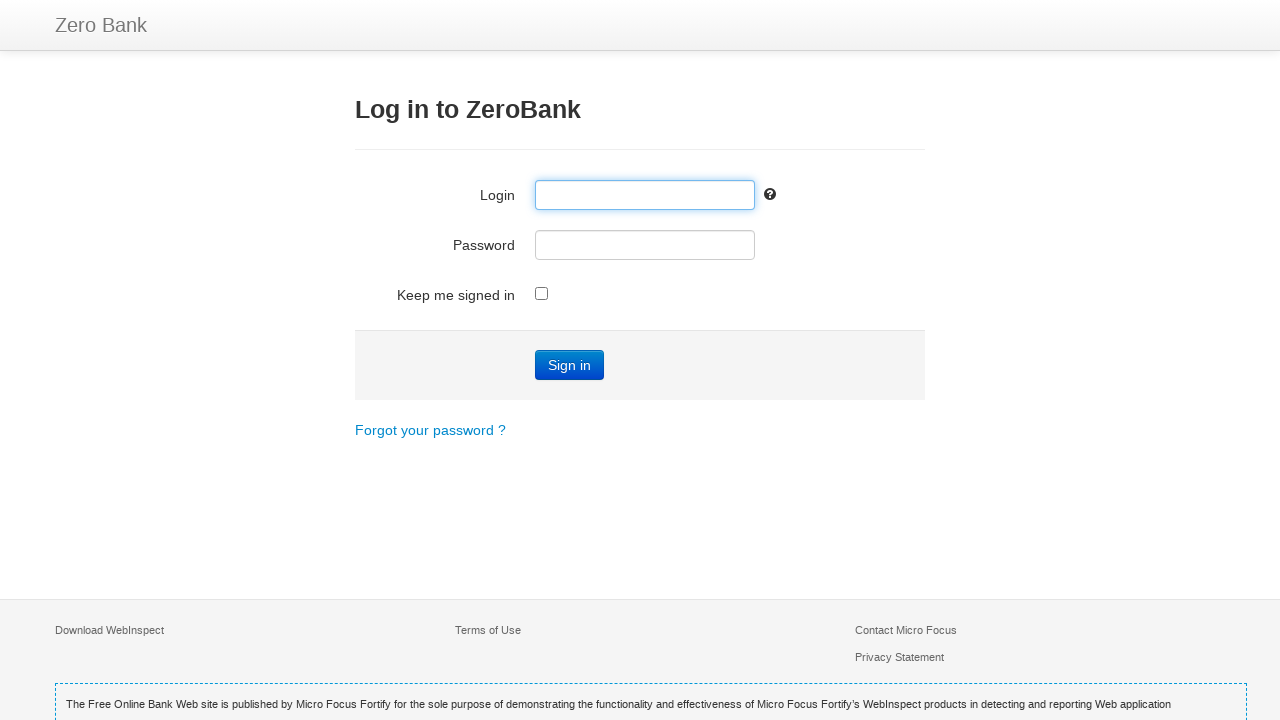

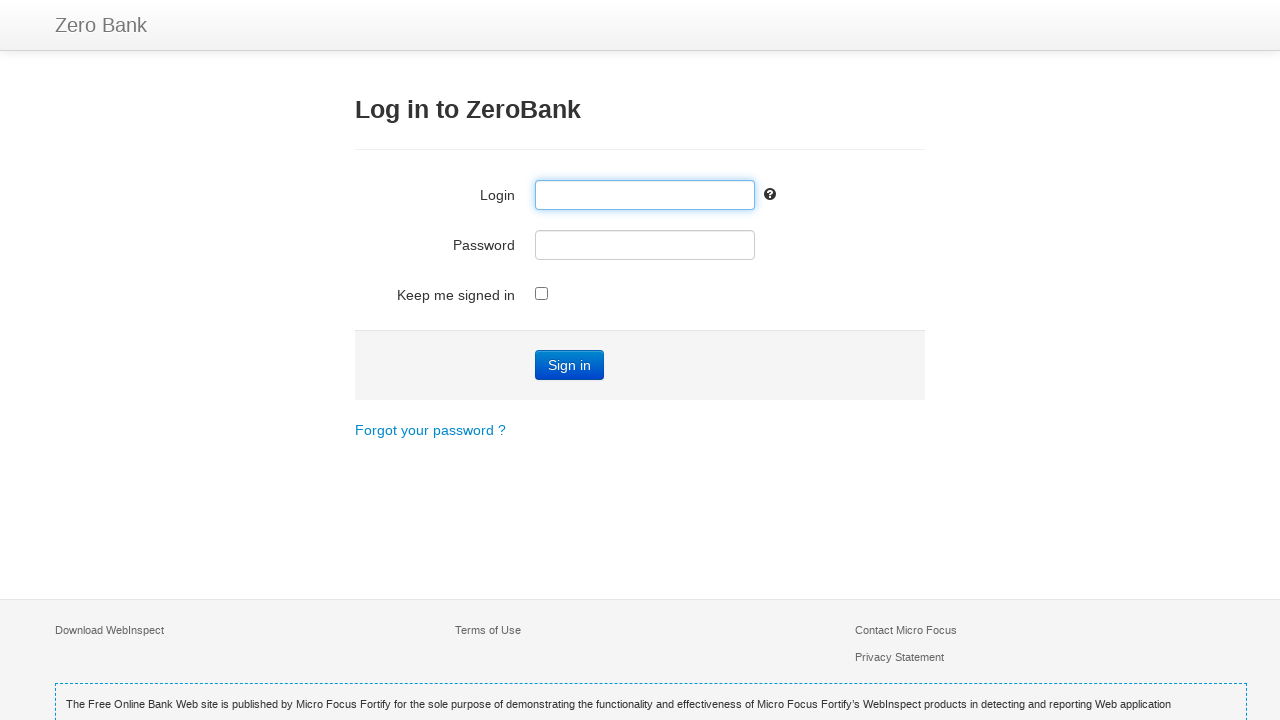